Navigates to the JPL Space image gallery and clicks on the "FULL IMAGE" button to view the featured Mars image.

Starting URL: https://data-class-jpl-space.s3.amazonaws.com/JPL_Space/index.html

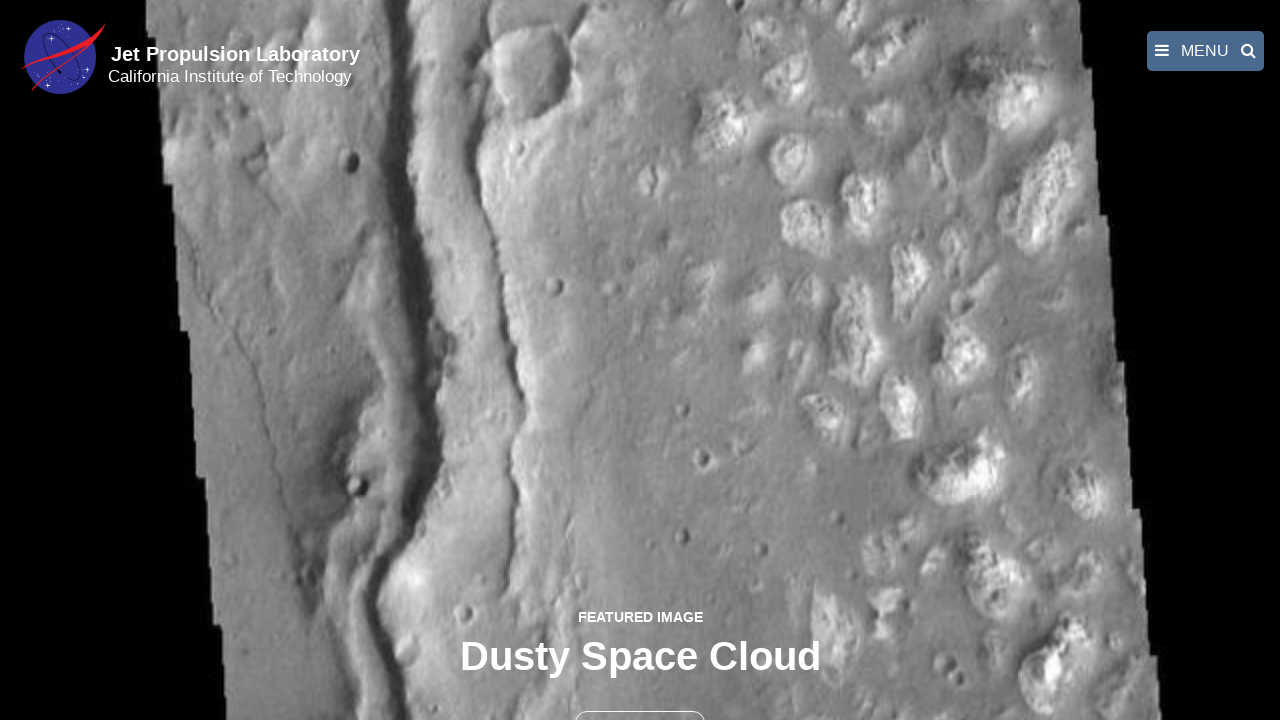

Clicked on the FULL IMAGE button to view the featured Mars image at (640, 699) on text=FULL IMAGE
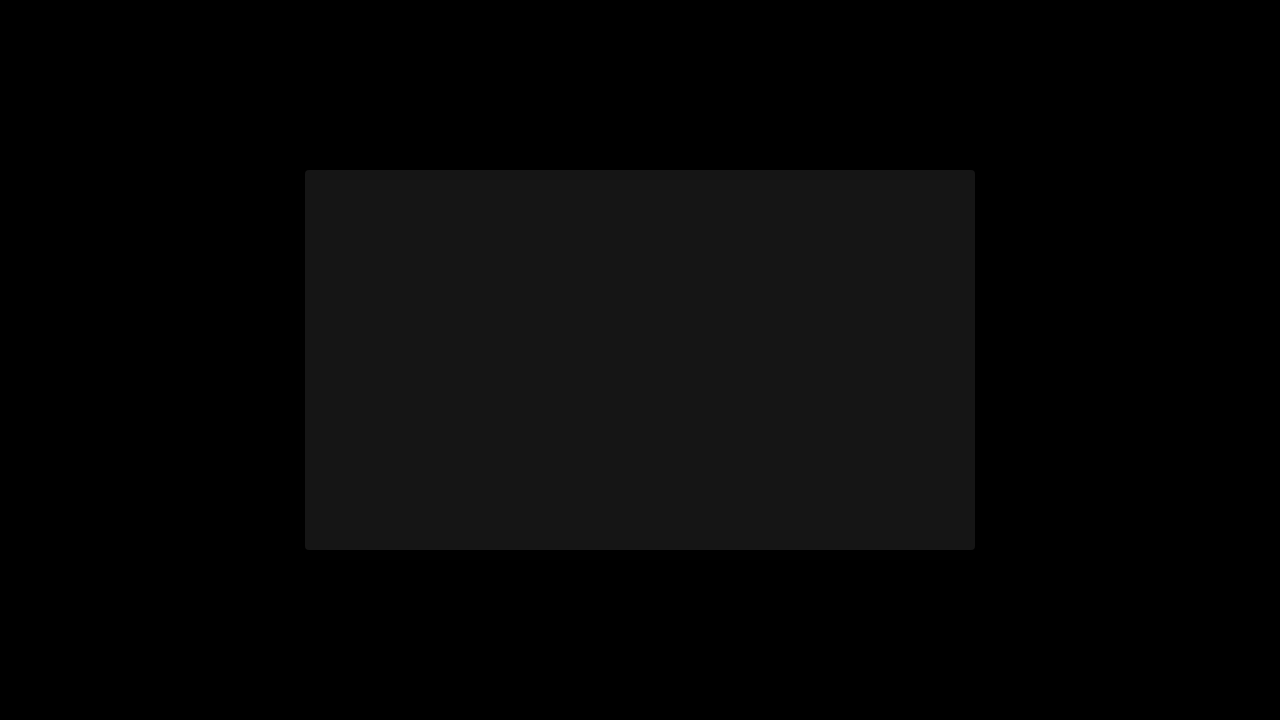

Featured Mars image loaded successfully
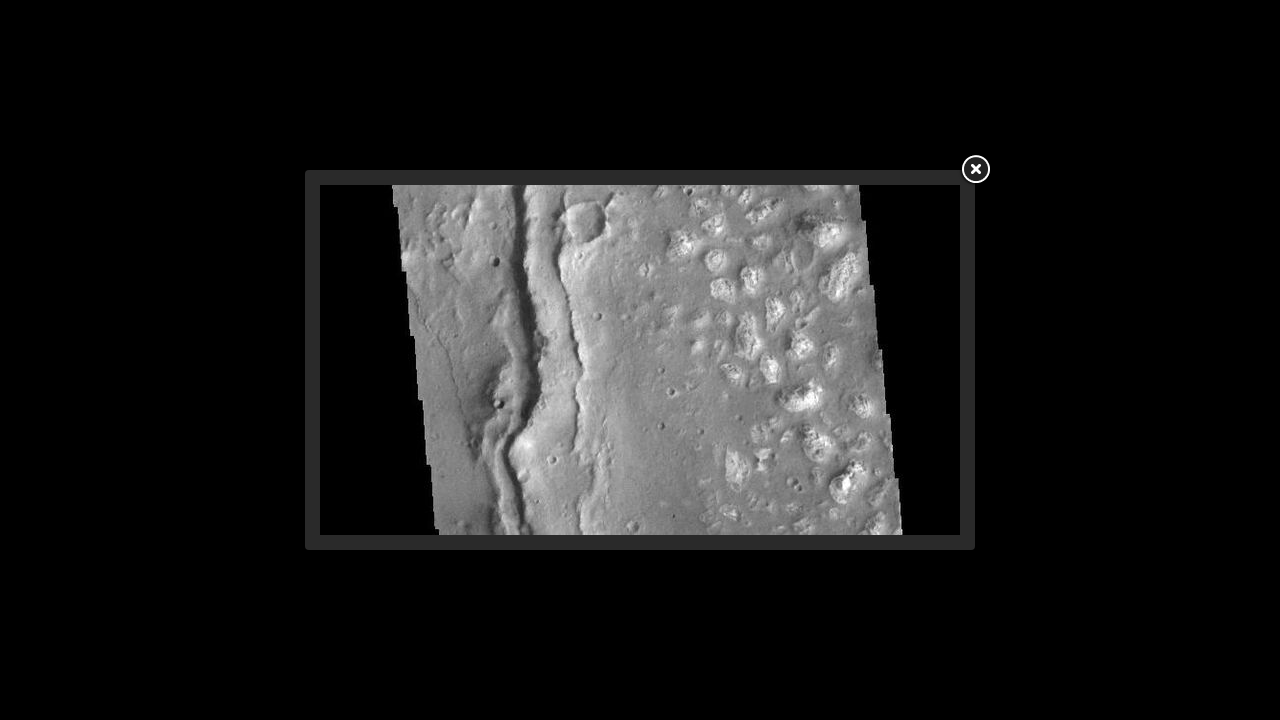

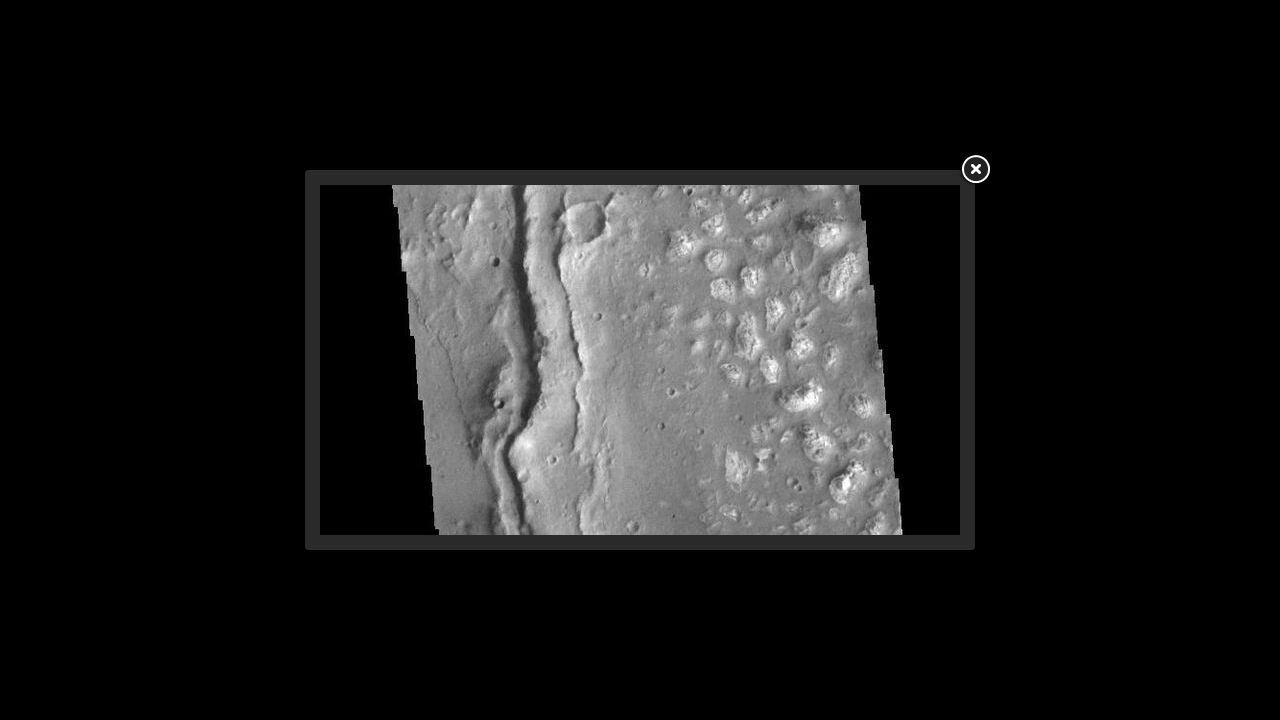